Tests selecting Facebook from a non-select dropdown menu and verifies the page title after navigation

Starting URL: https://practice.cydeo.com/dropdown

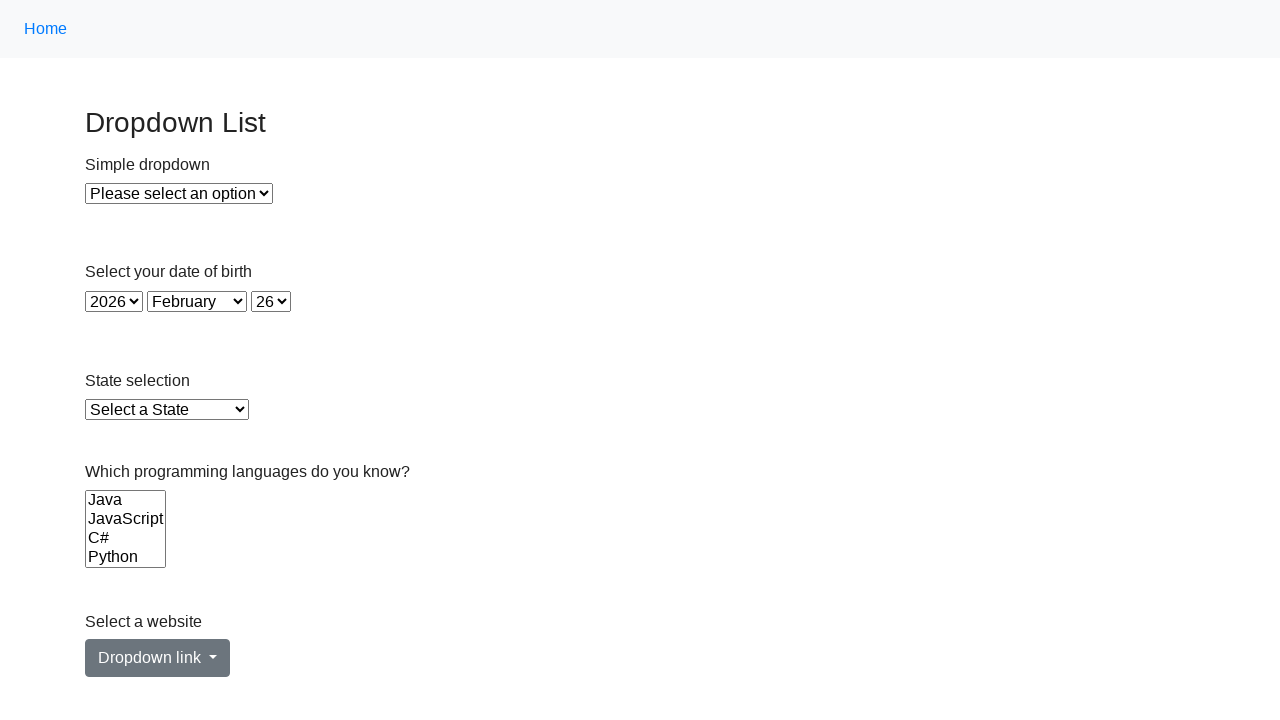

Clicked dropdown toggle to open menu at (158, 658) on a.btn.btn-secondary.dropdown-toggle
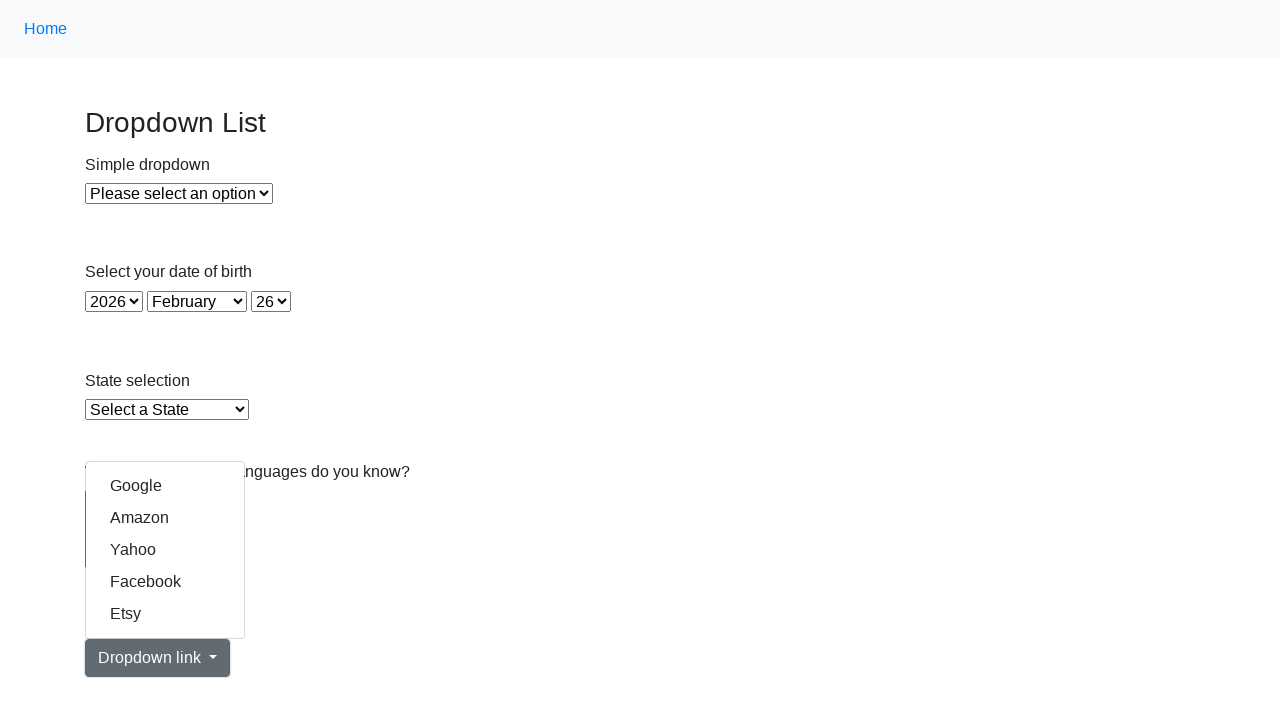

Clicked Facebook option from dropdown menu at (165, 582) on a:has-text('Facebook')
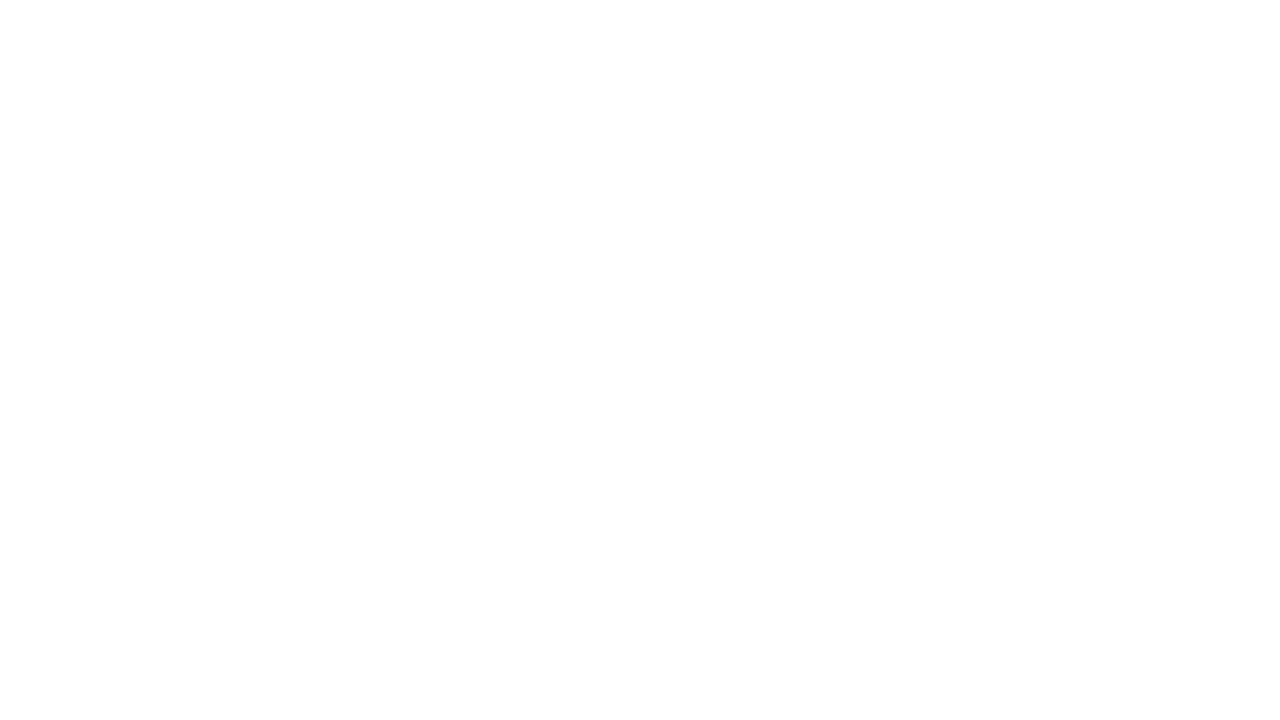

Waited for page to fully load
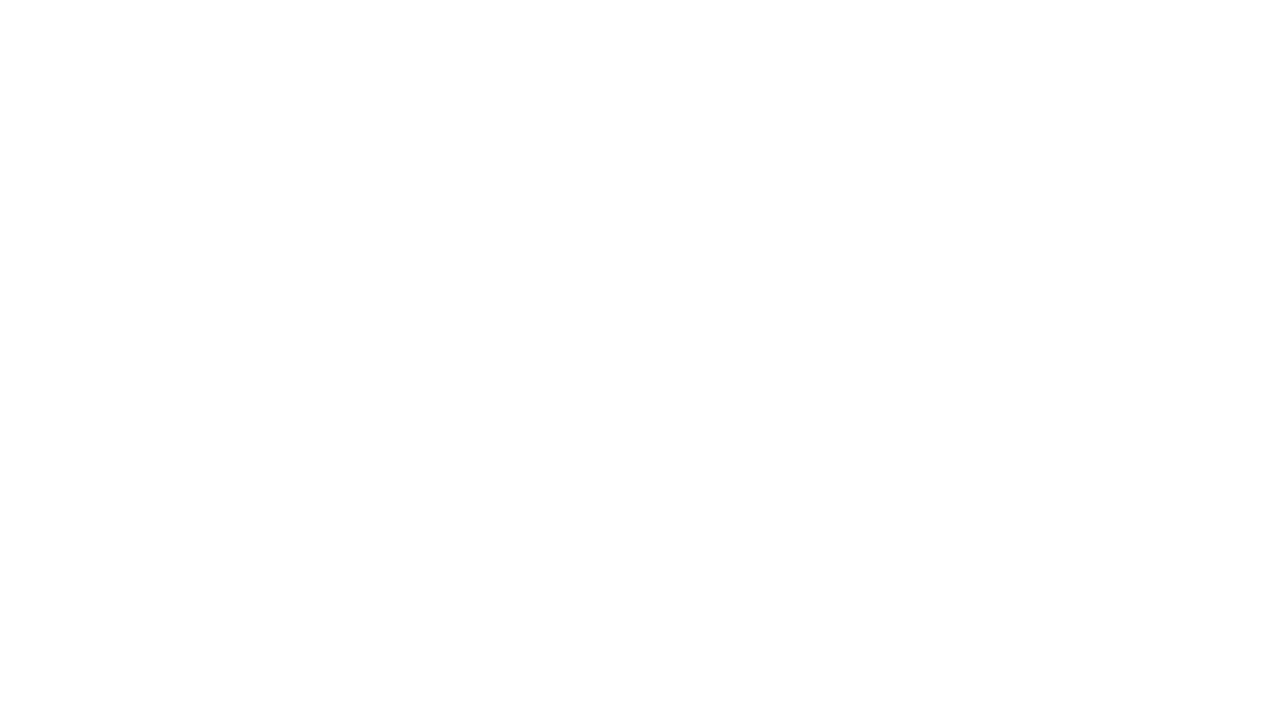

Retrieved page title: ''
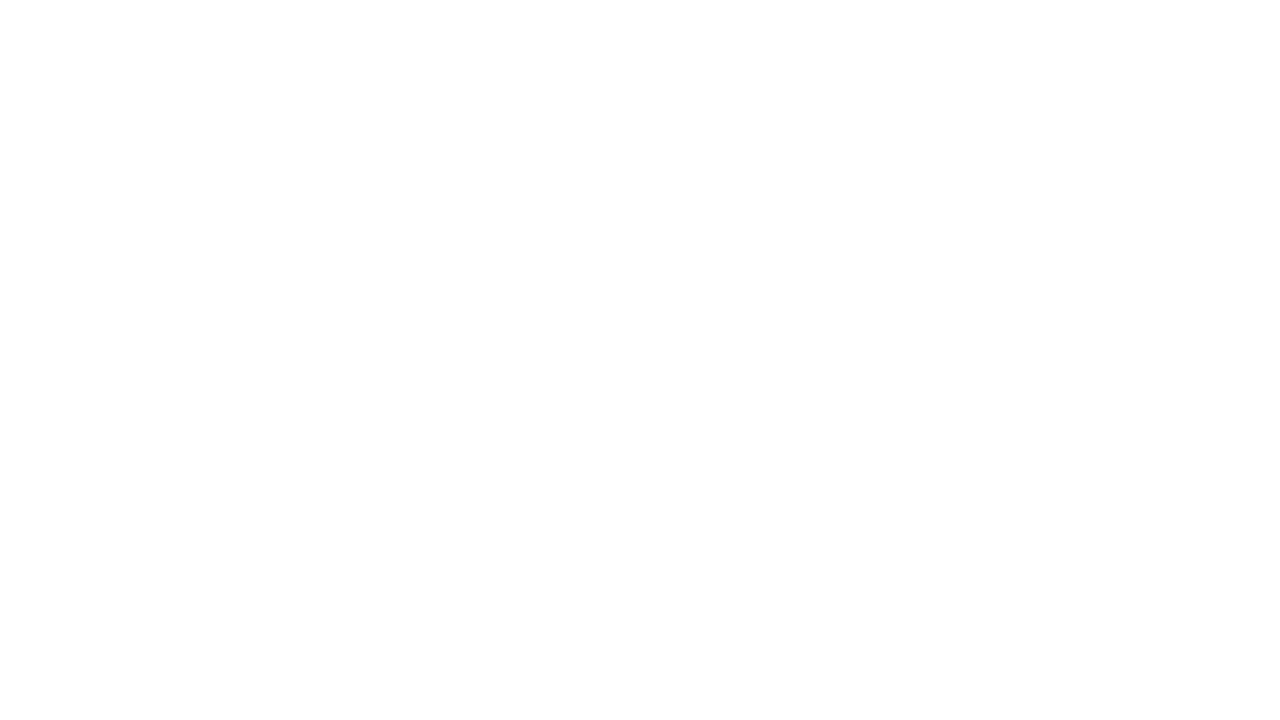

Title verification FAILED - expected 'Facebook - Log In or Sign Up' but got ''
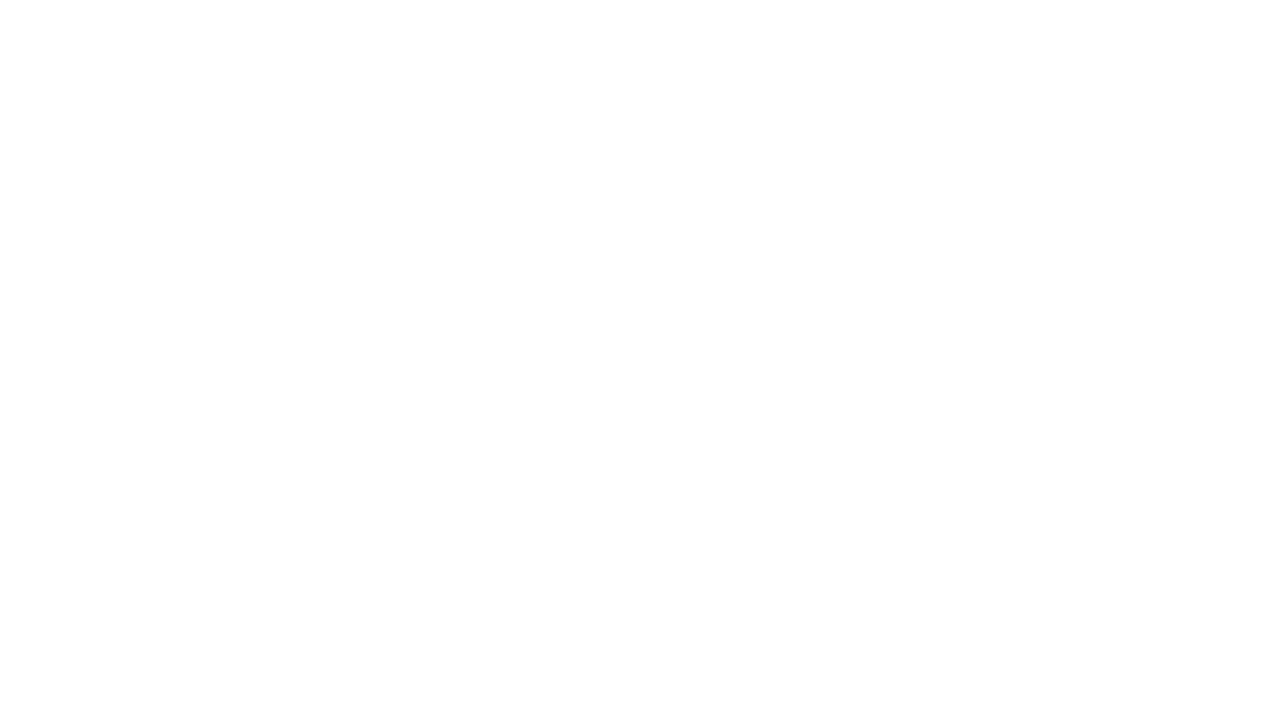

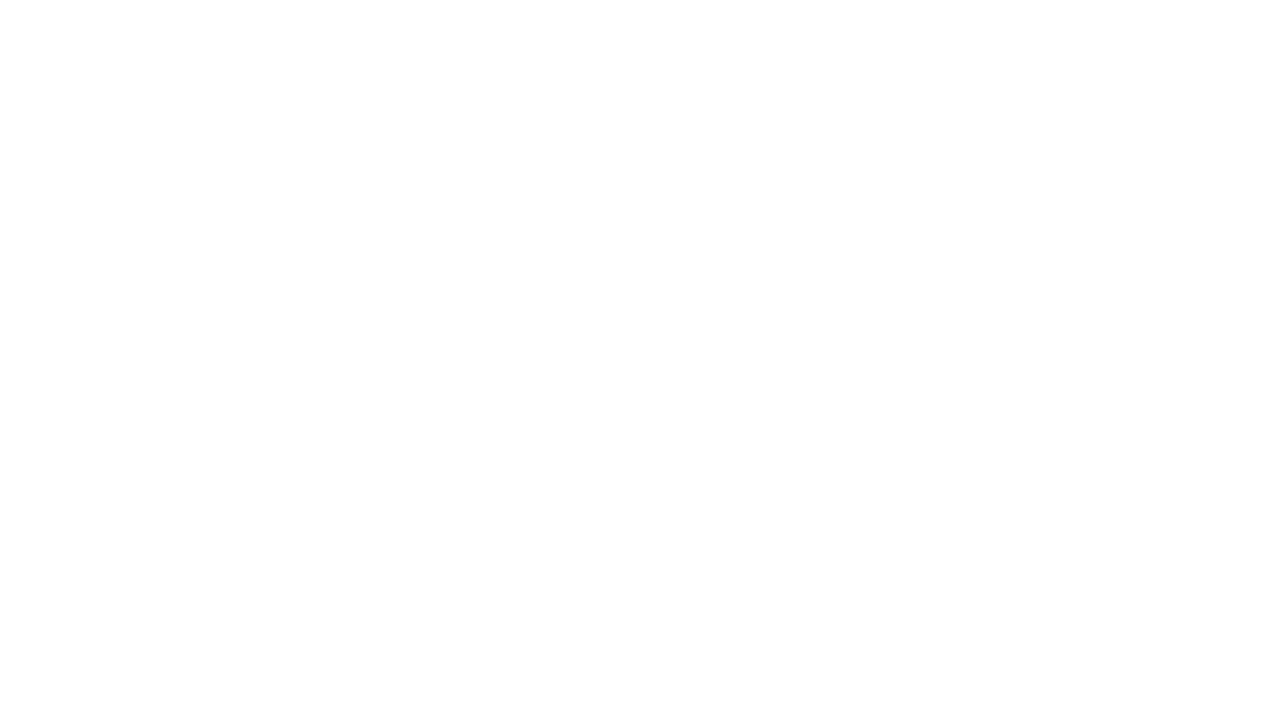